Tests the search functionality on ukr.net by entering a search query and verifying the search is performed via Google

Starting URL: https://www.ukr.net/

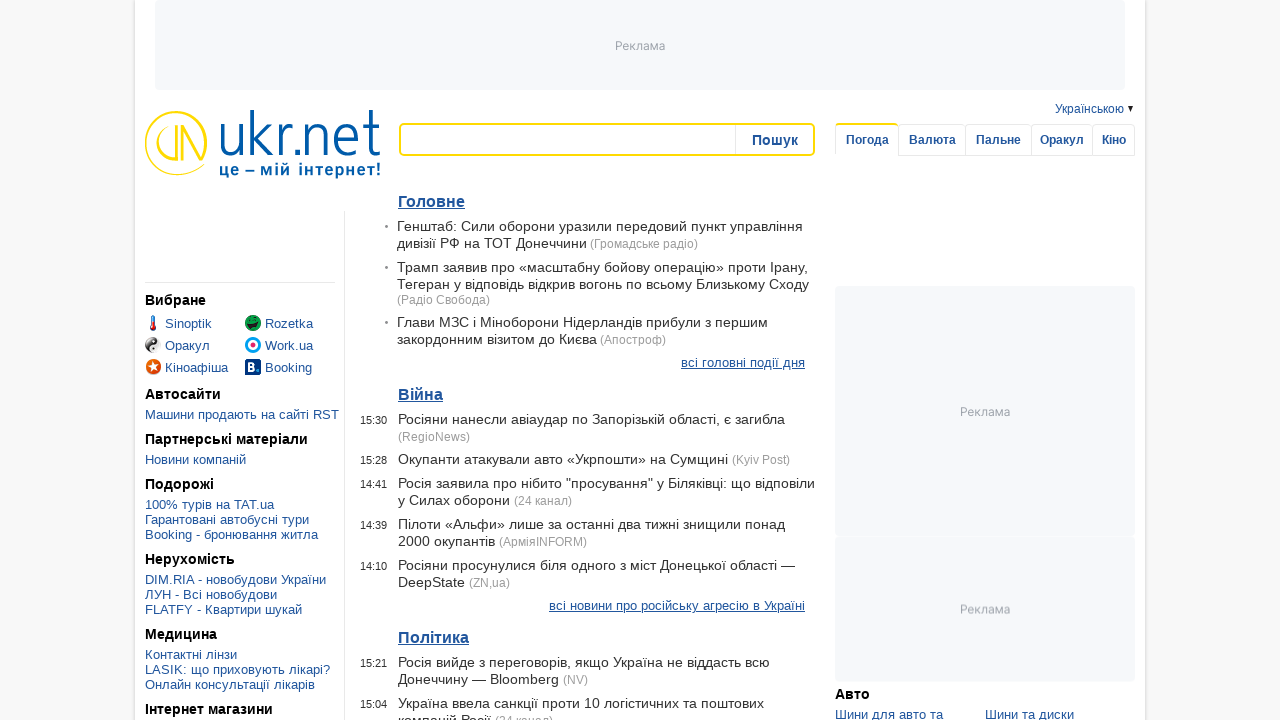

Filled search input with 'playwright automation testing' on #search-input
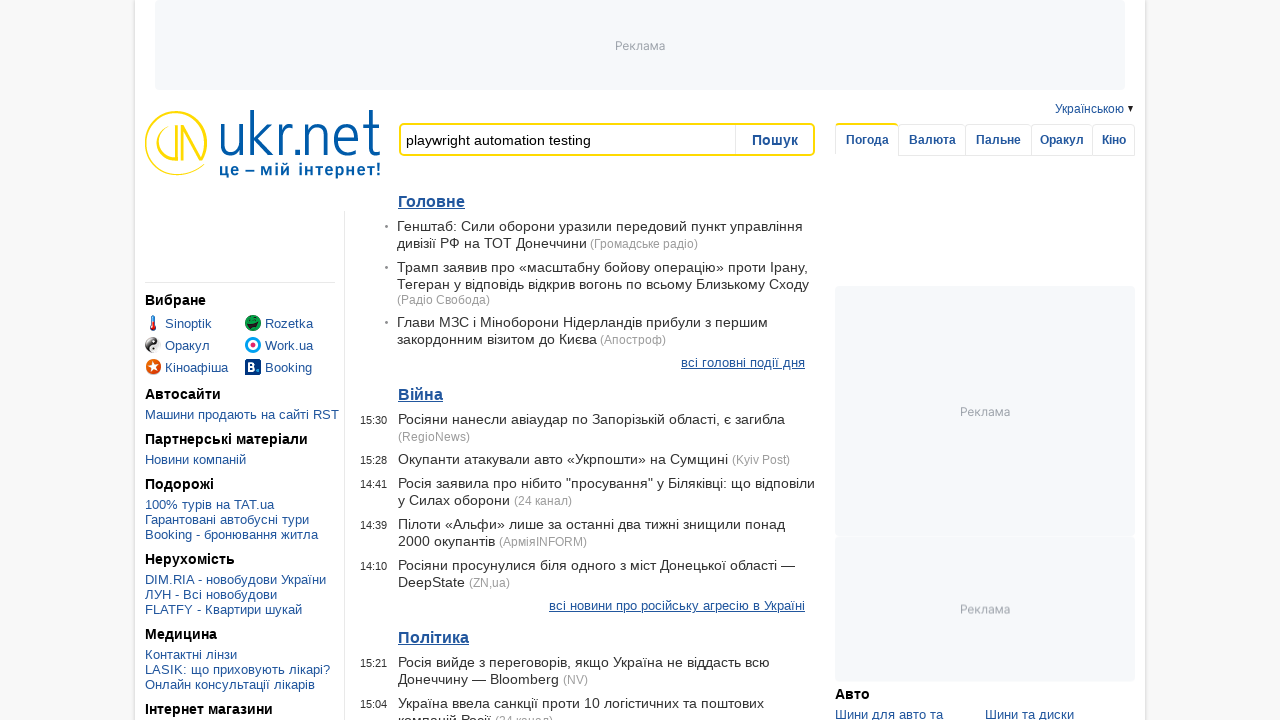

Pressed Enter to submit the search query
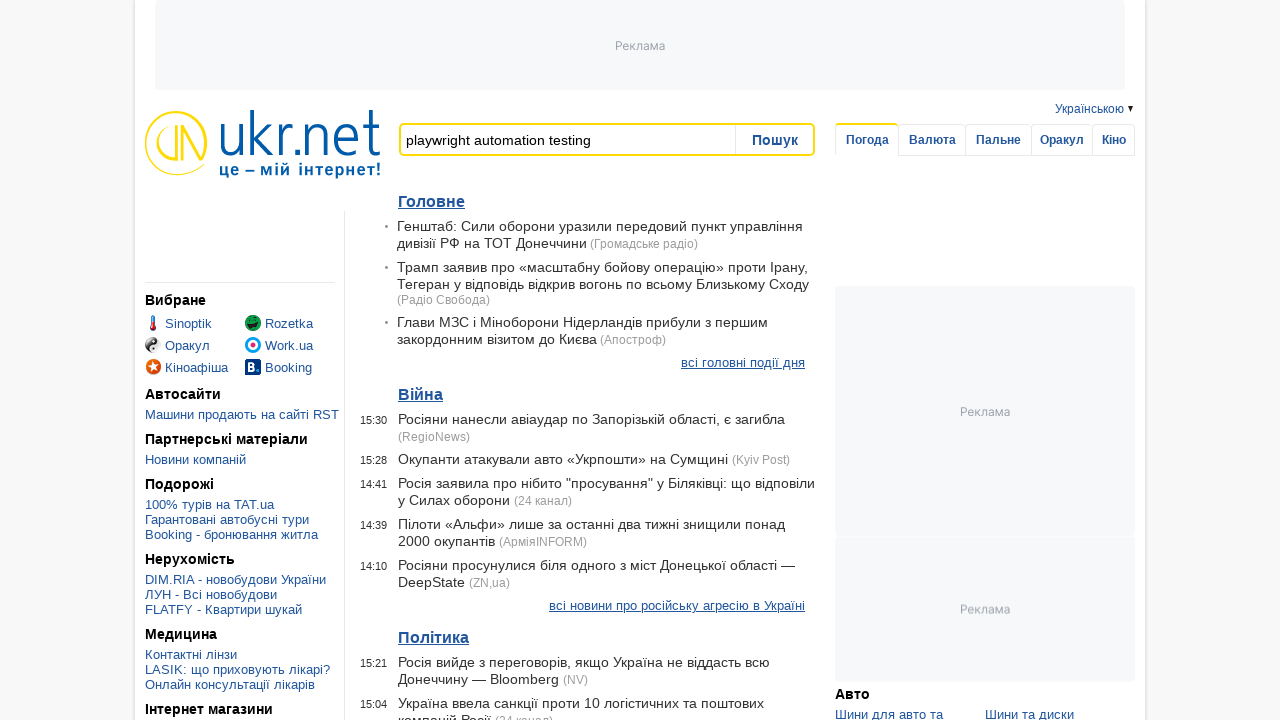

Waited for search results to load via Google
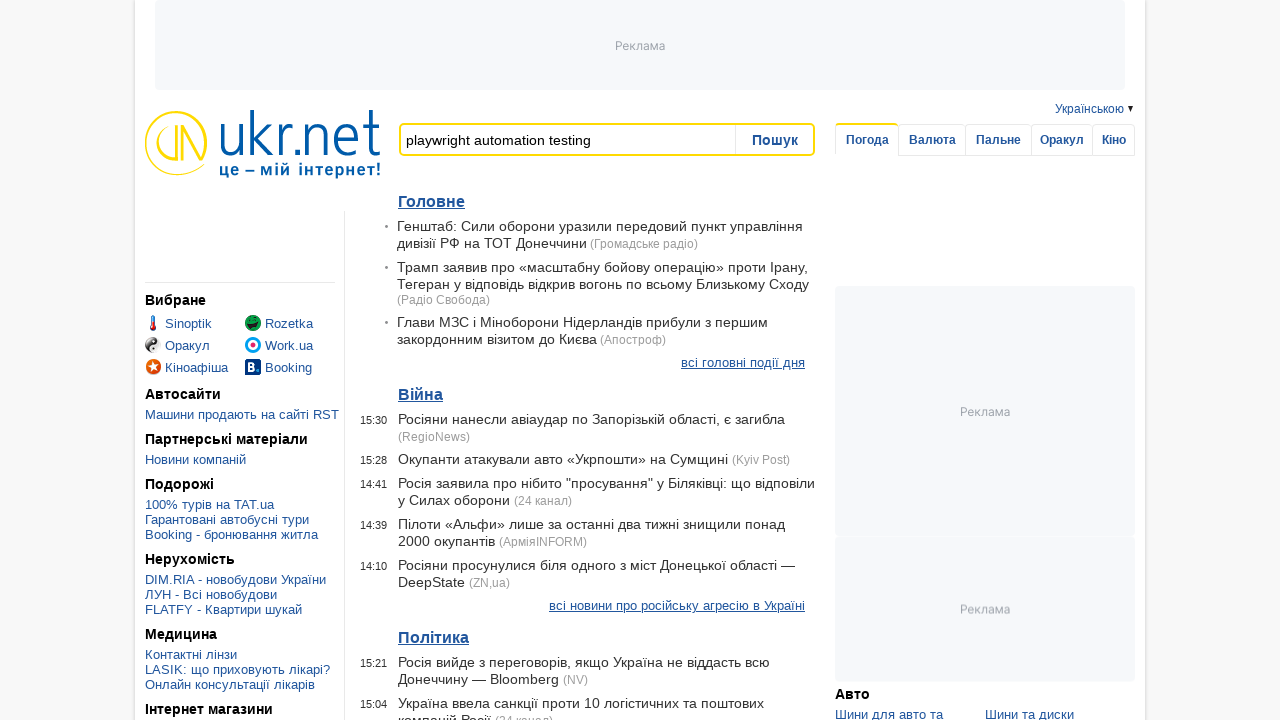

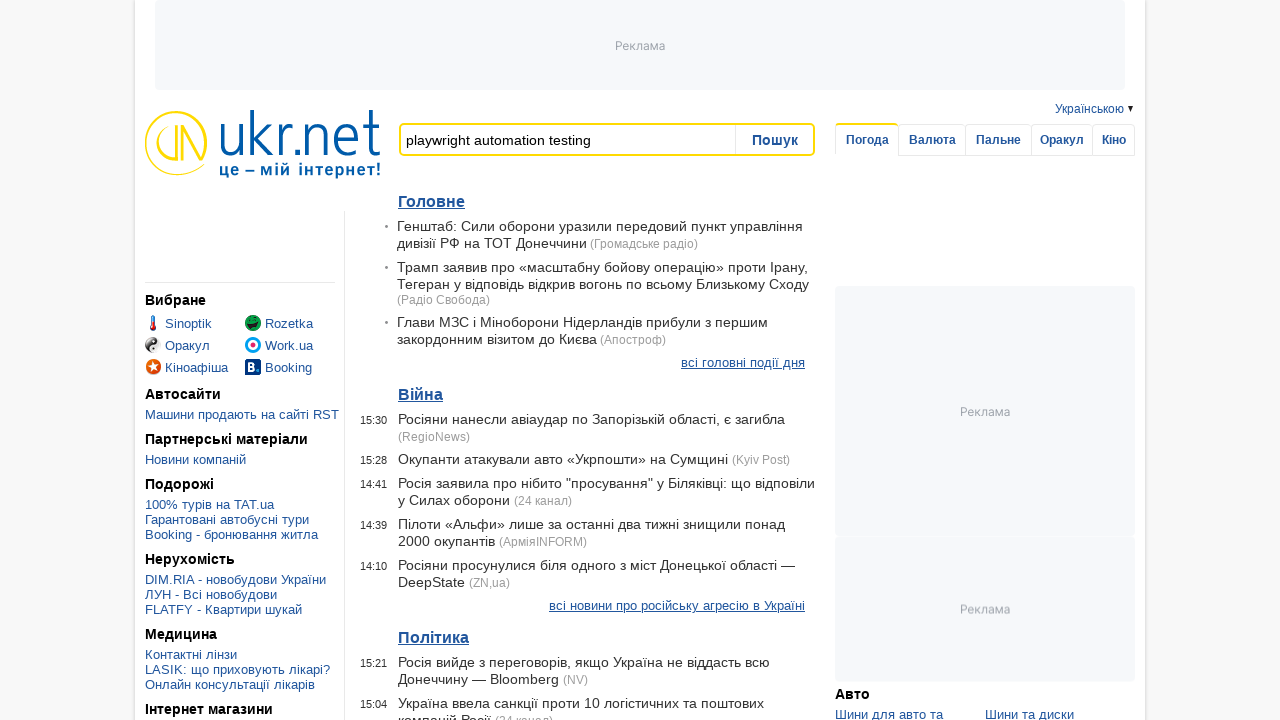